Tests contact form validation by opening the contact modal and submitting without filling any fields.

Starting URL: https://www.demoblaze.com

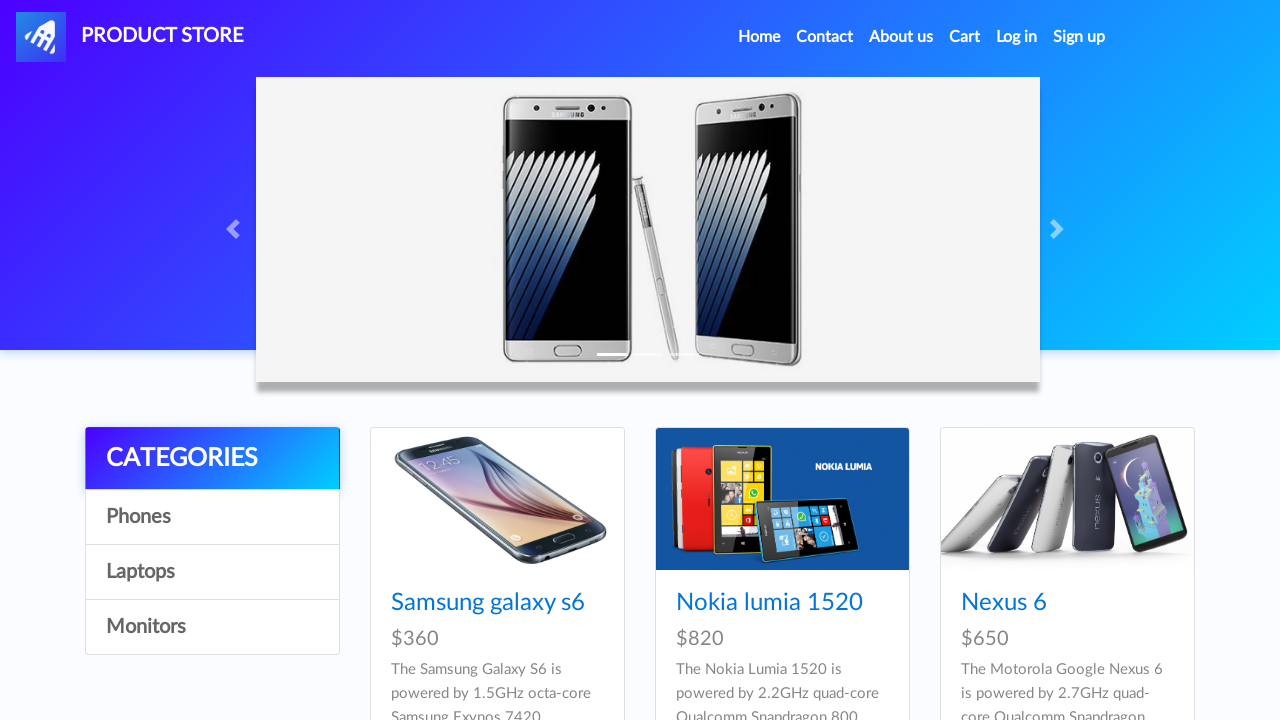

Clicked contact link to open contact modal at (825, 37) on a[data-target='#exampleModal']
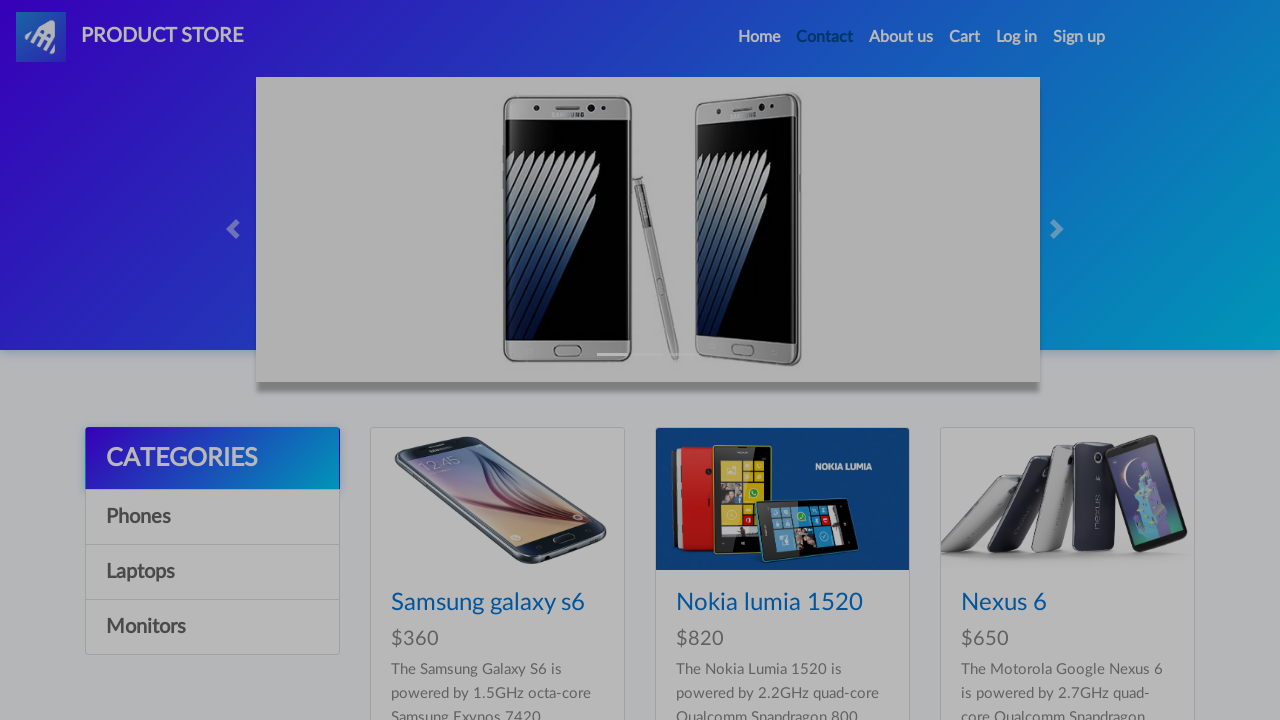

Contact modal appeared and is visible
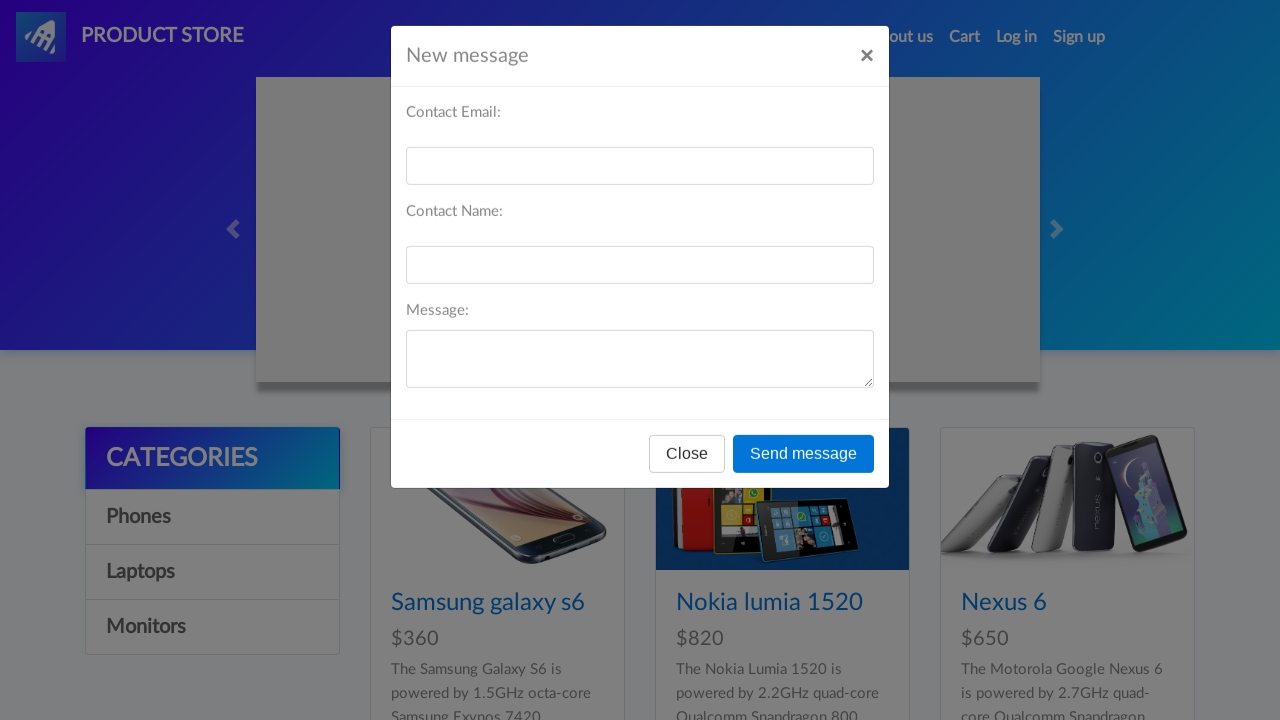

Set up dialog handler to accept alerts
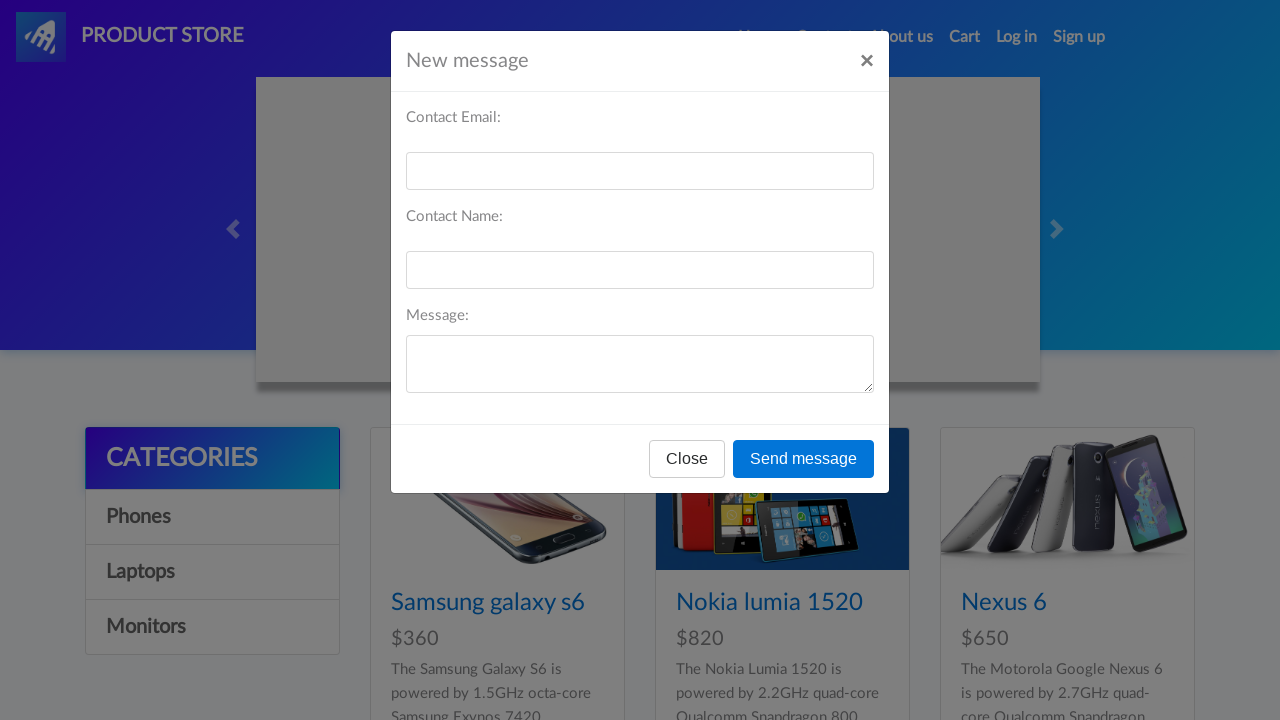

Clicked 'Send message' button without filling form fields at (804, 459) on button:has-text('Send message')
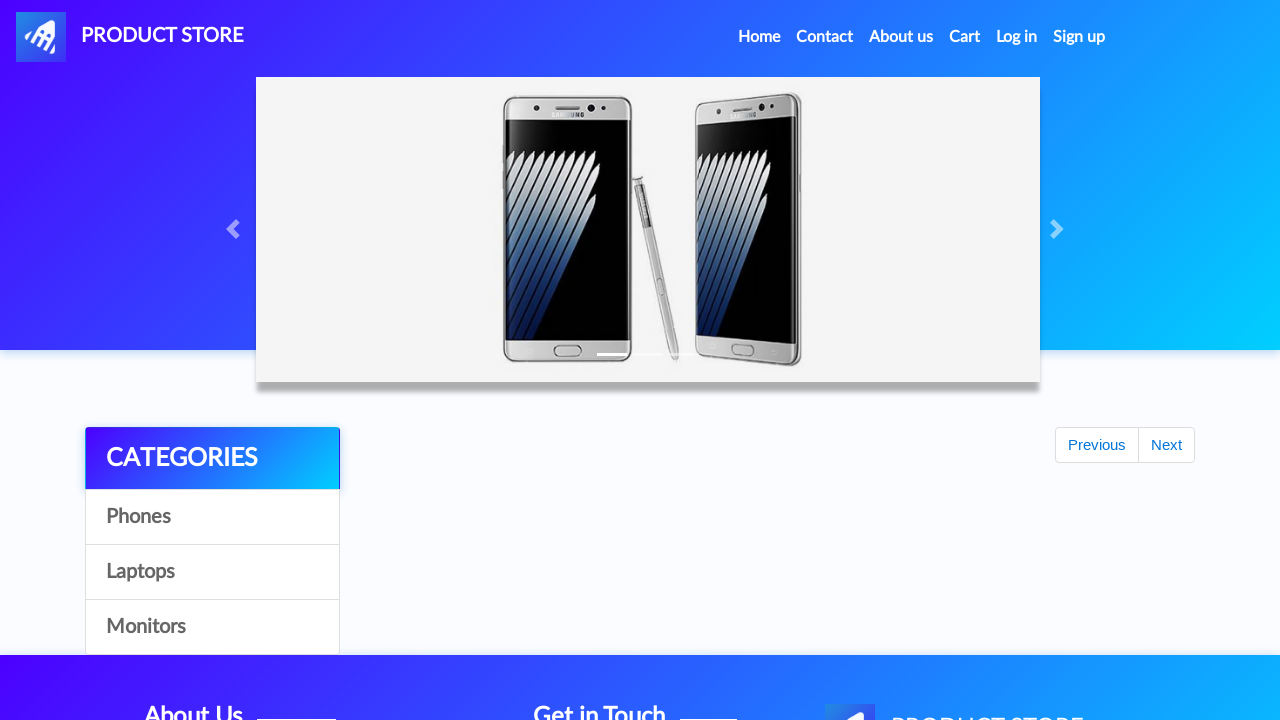

Waited for validation alert to be processed
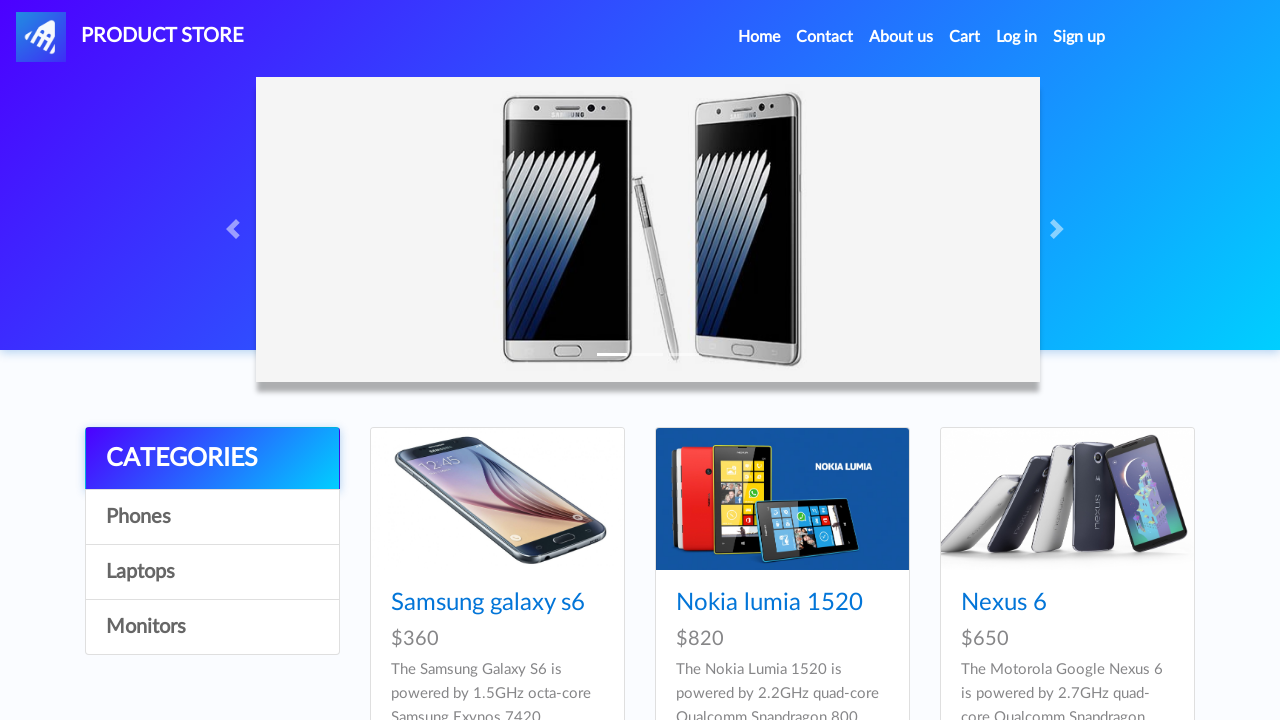

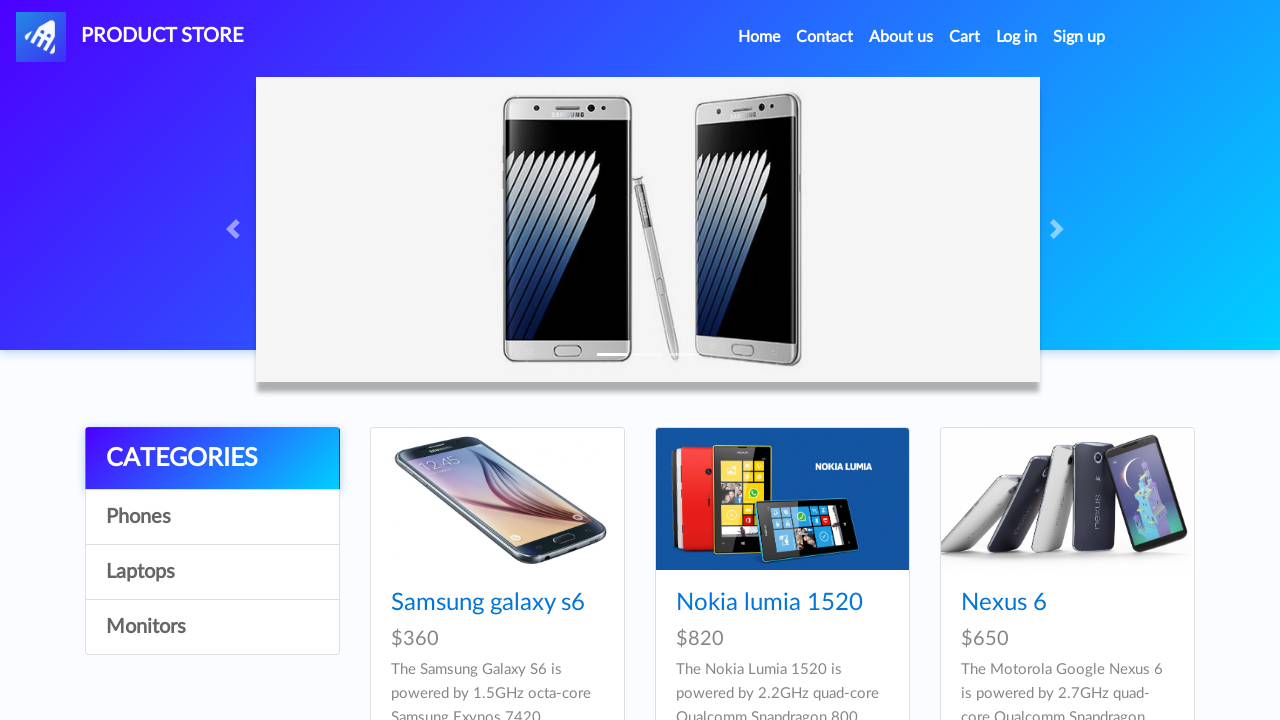